Tests form interaction on a practice site by entering a name in an input field and selecting a male radio button using JavaScript-like interactions.

Starting URL: https://testautomationpractice.blogspot.com/

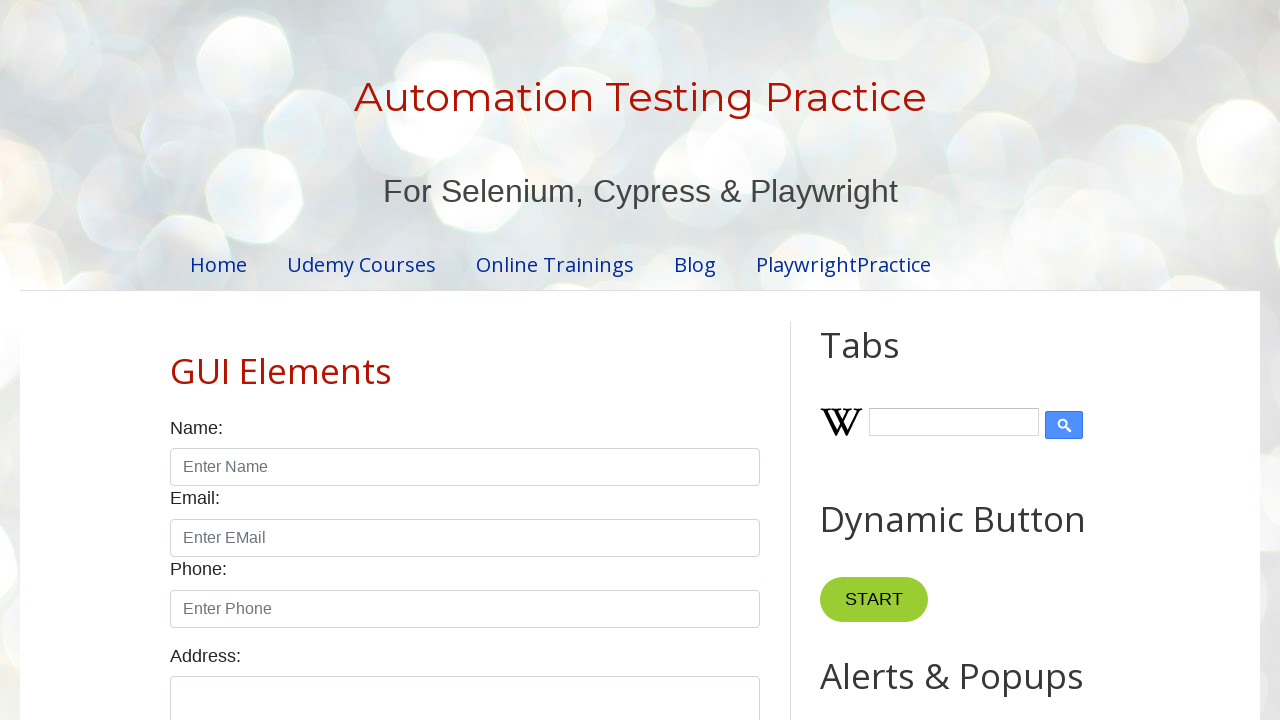

Filled name input field with 'john' on input#name
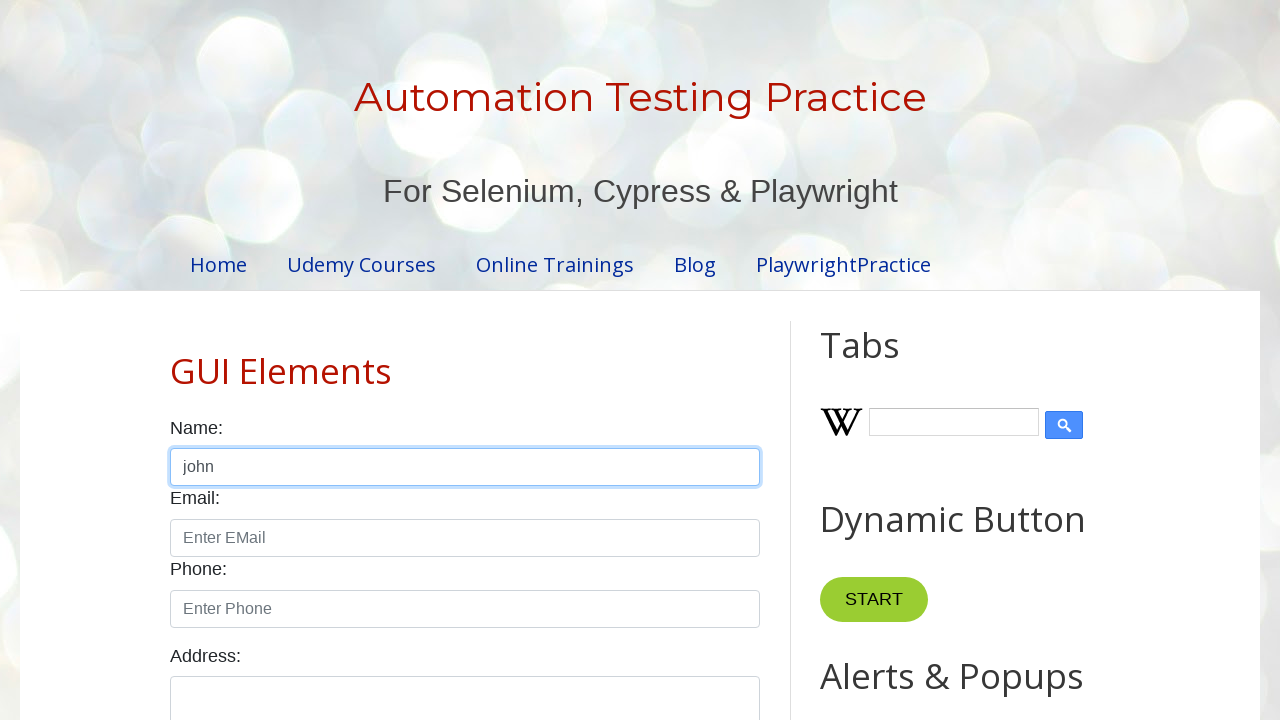

Clicked male radio button at (176, 360) on input#male
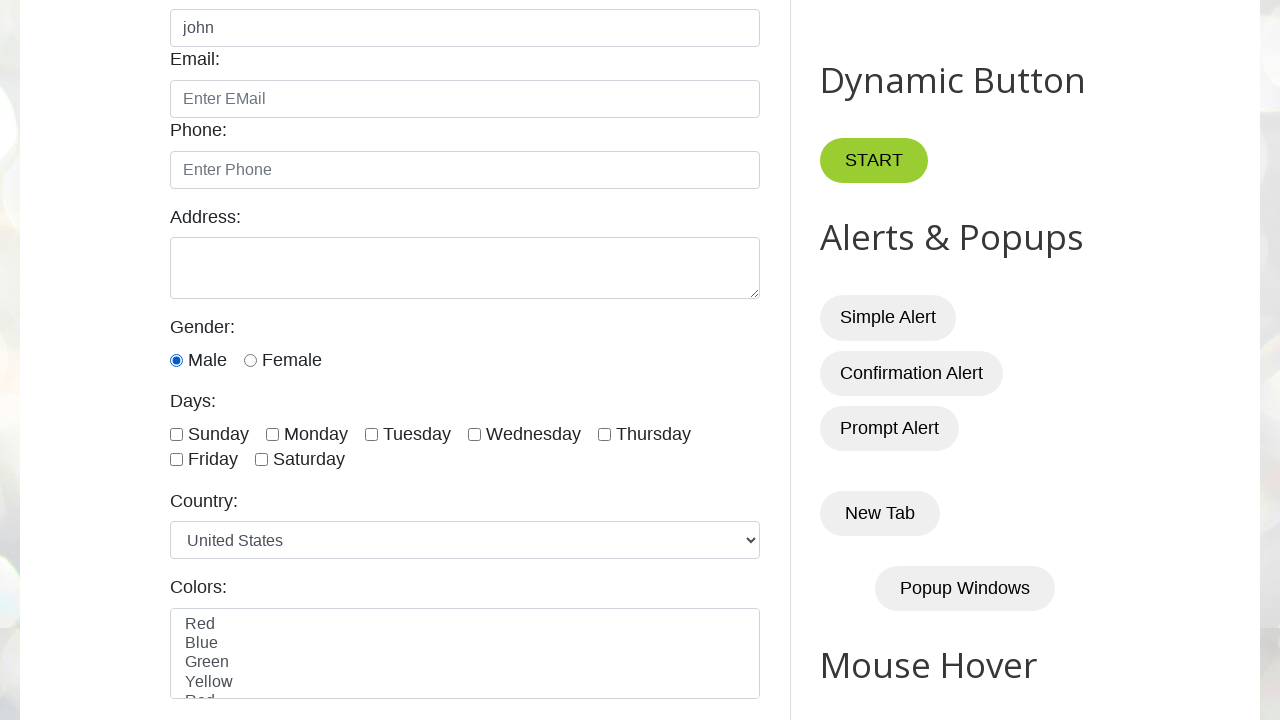

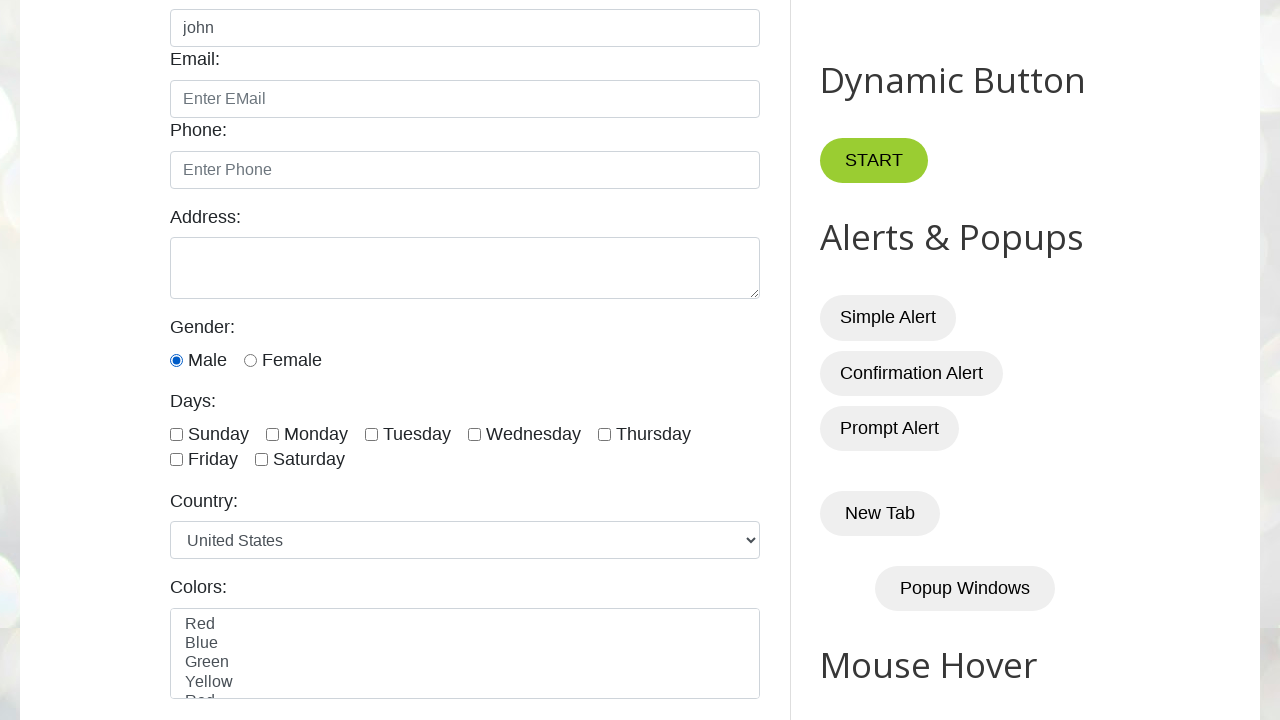